Navigates to the Step Indicator documentation page and verifies the h1 heading displays "Svelte StepIndicator"

Starting URL: https://flowbite-svelte.com/docs/extend/step-indicator

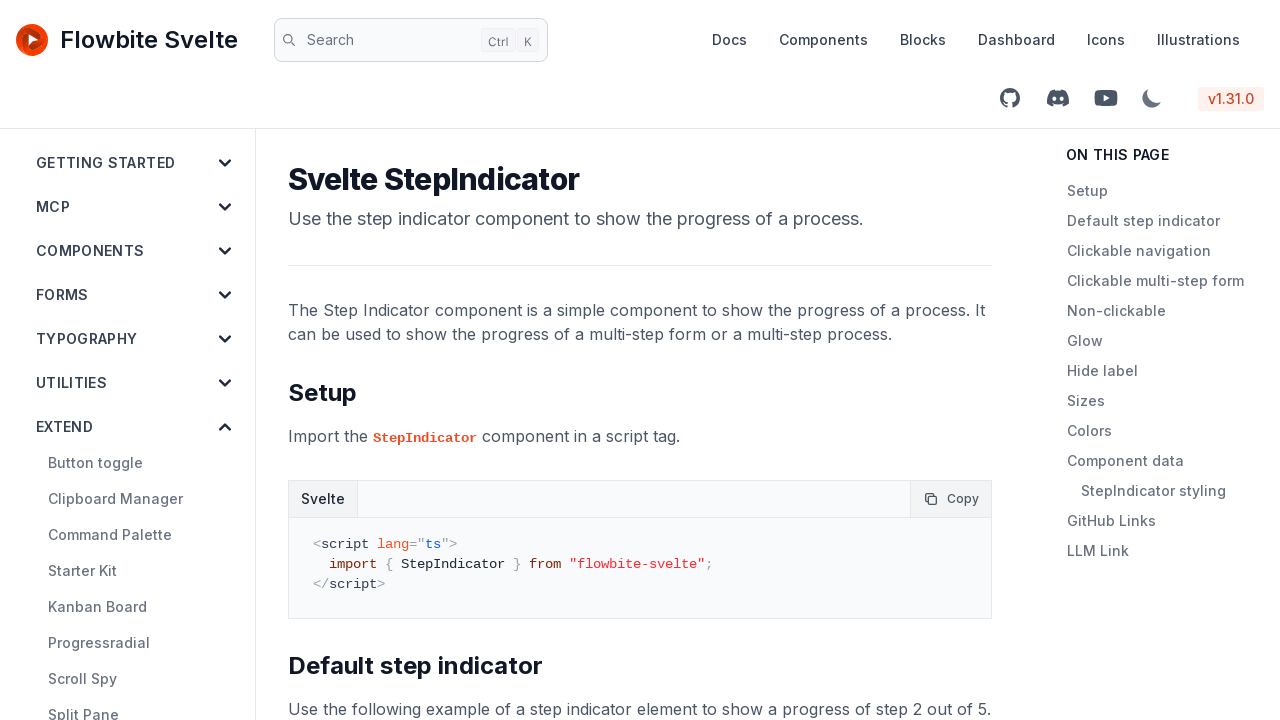

Navigated to Step Indicator documentation page
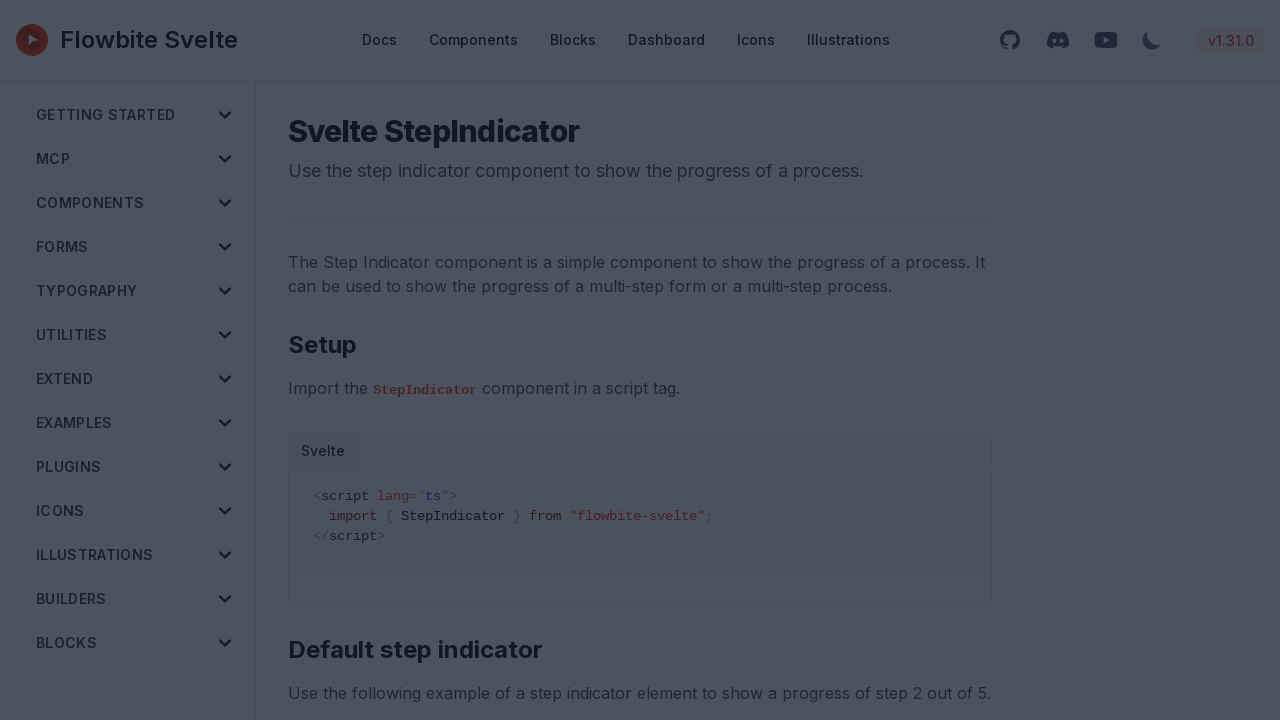

Retrieved h1 heading text content
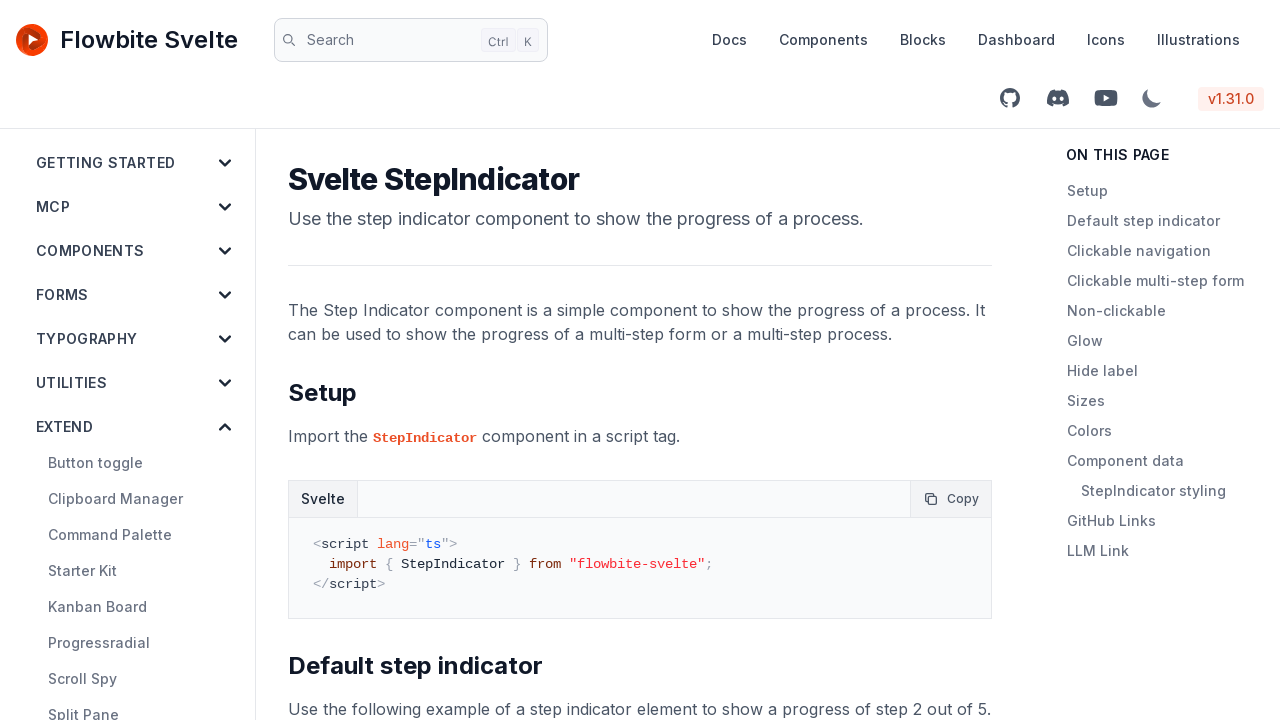

Verified h1 heading displays 'Svelte StepIndicator'
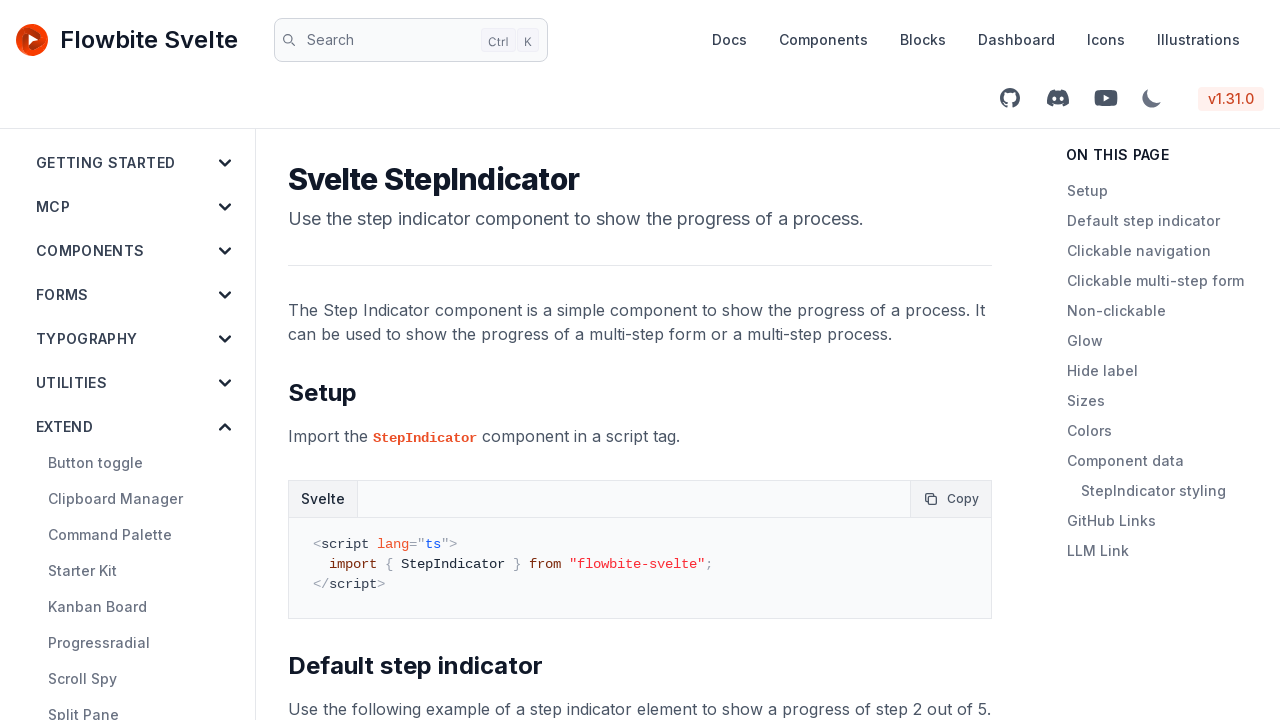

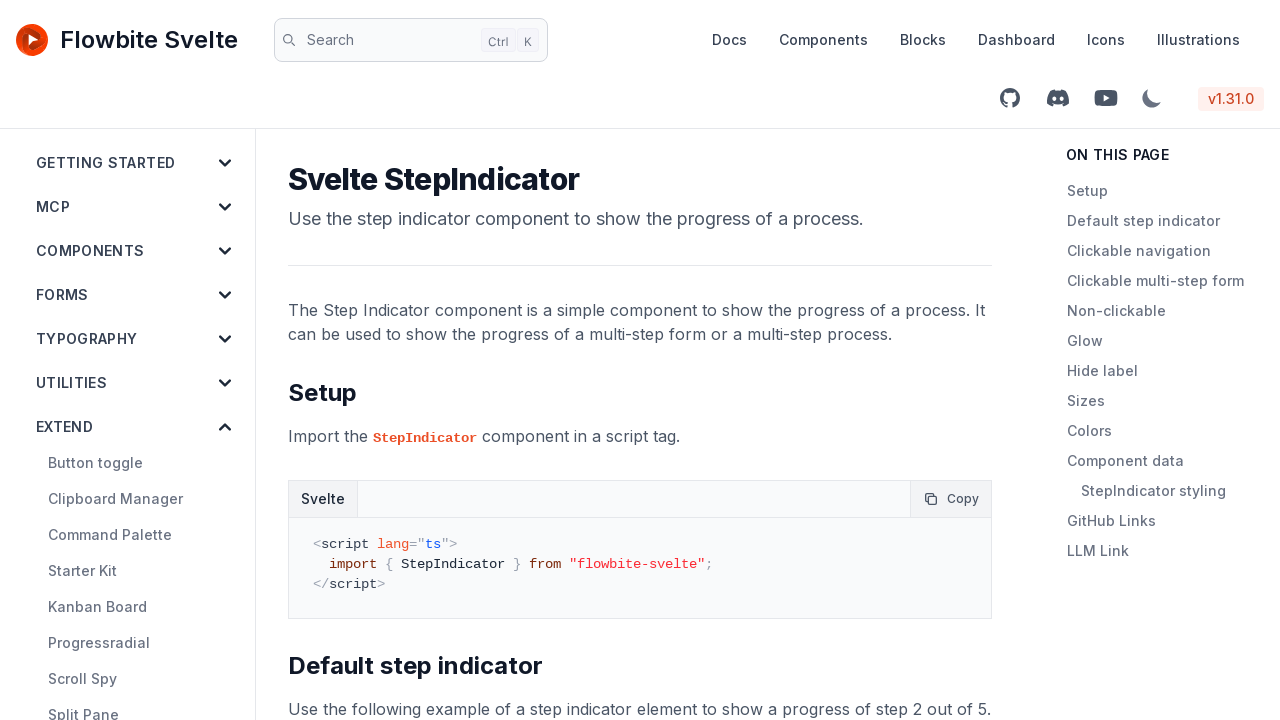